Tests that the date of birth field displays today's date by default

Starting URL: https://demoqa.com/automation-practice-form

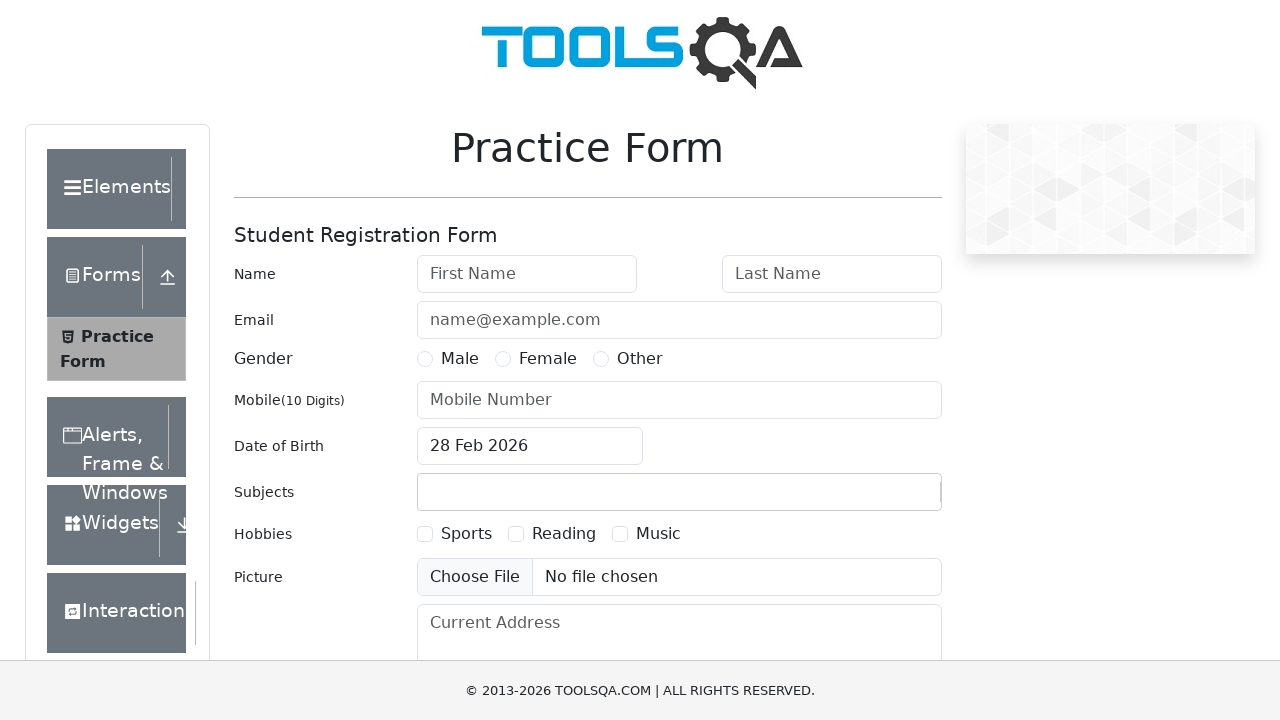

Filled first name field with 'Michael' on #firstName
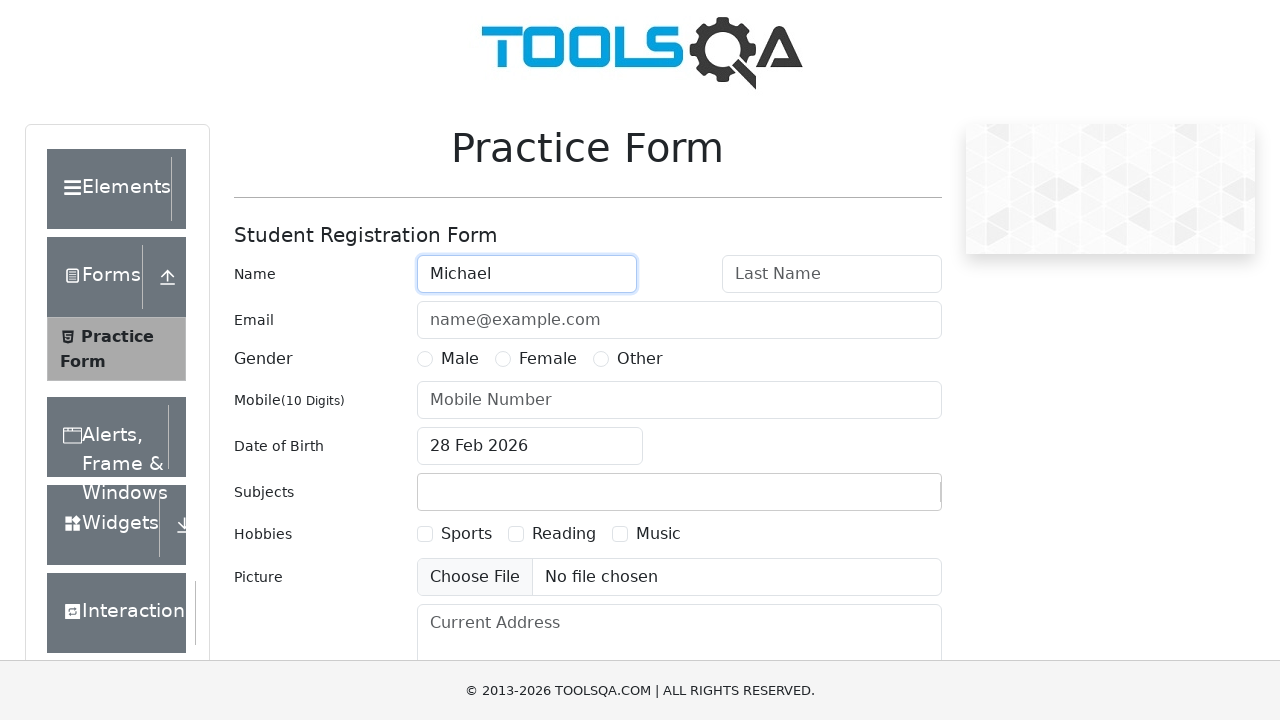

Filled last name field with 'Johnson' on #lastName
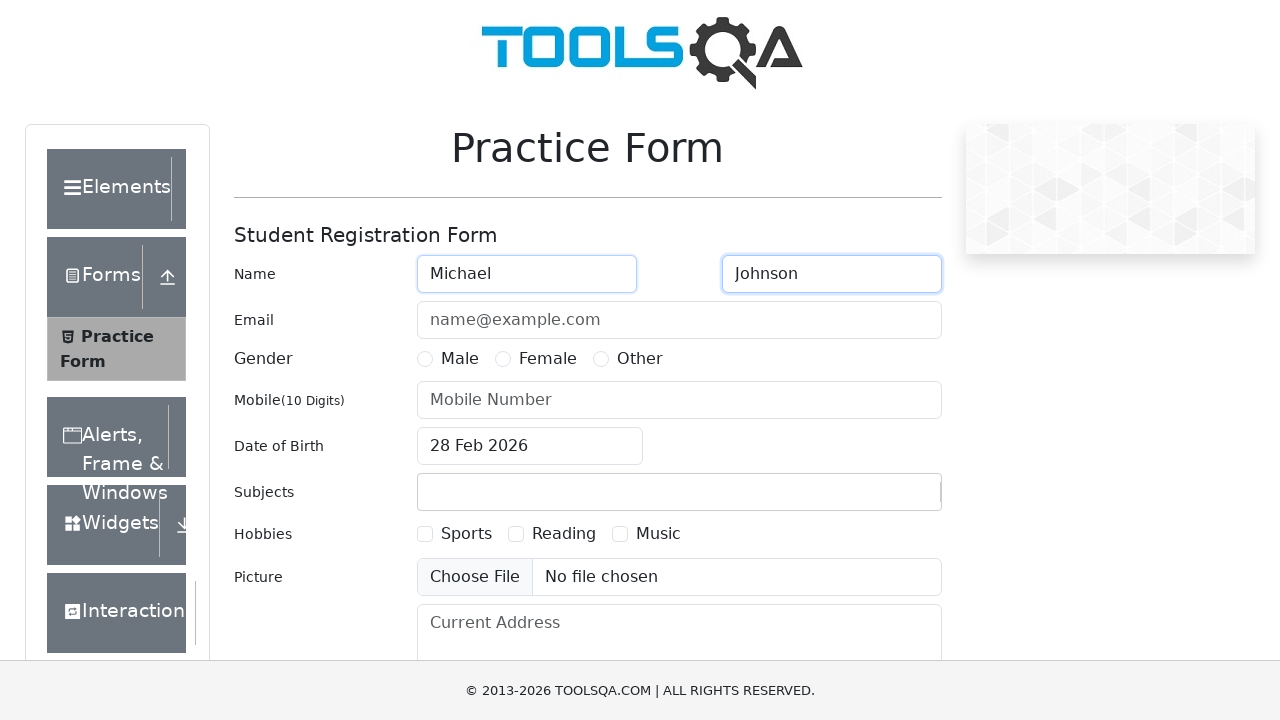

Filled user number field with '5551234567' on #userNumber
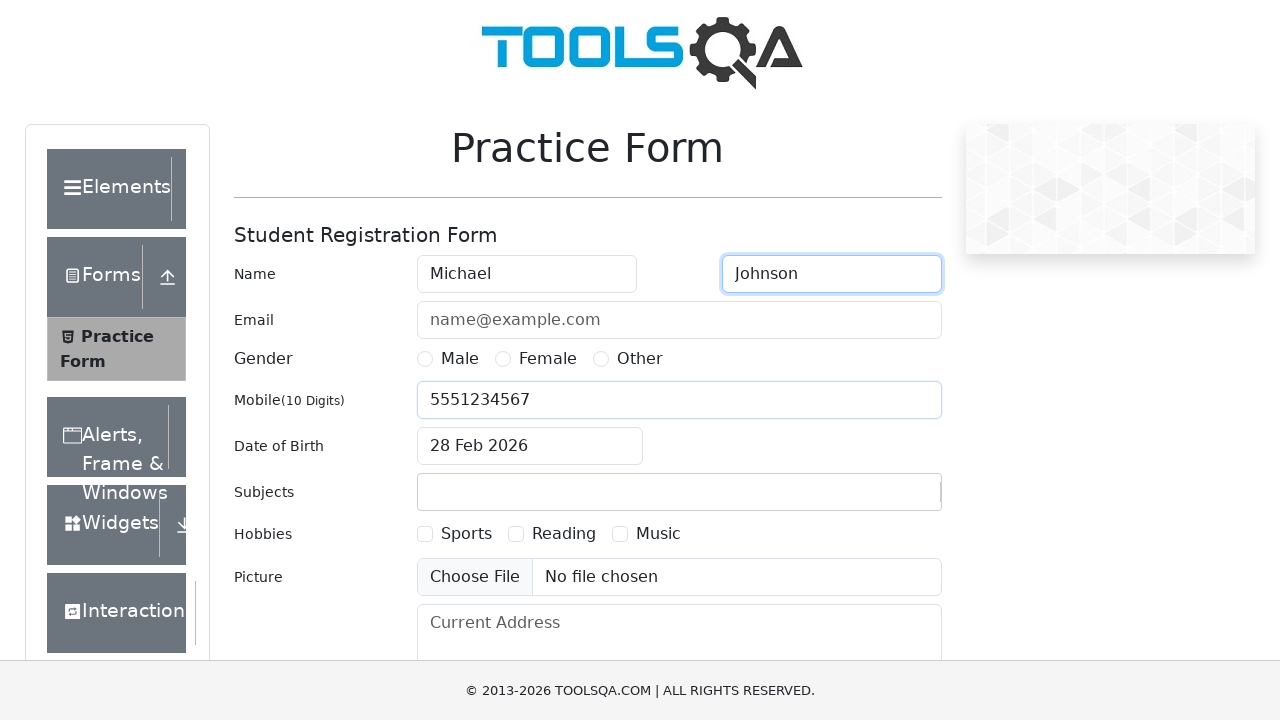

Selected 'Male' gender option at (460, 359) on xpath=//label[contains(text(),'Male')]
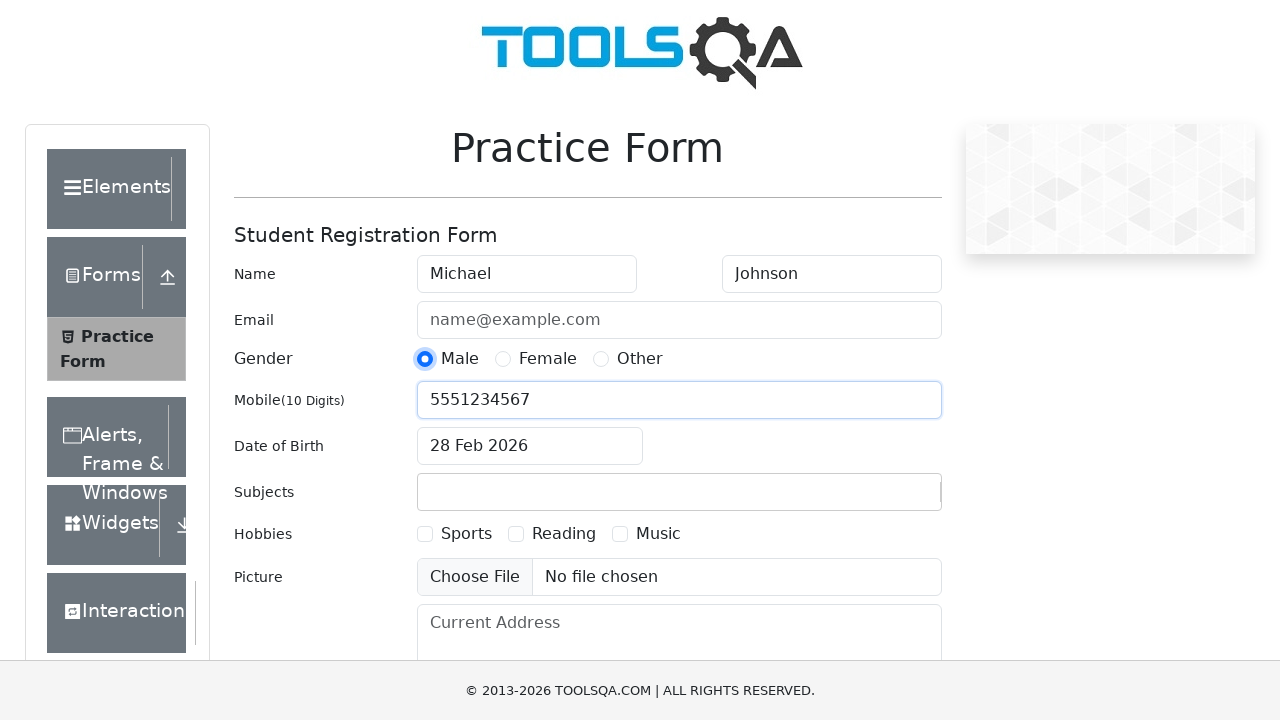

Retrieved date of birth field value
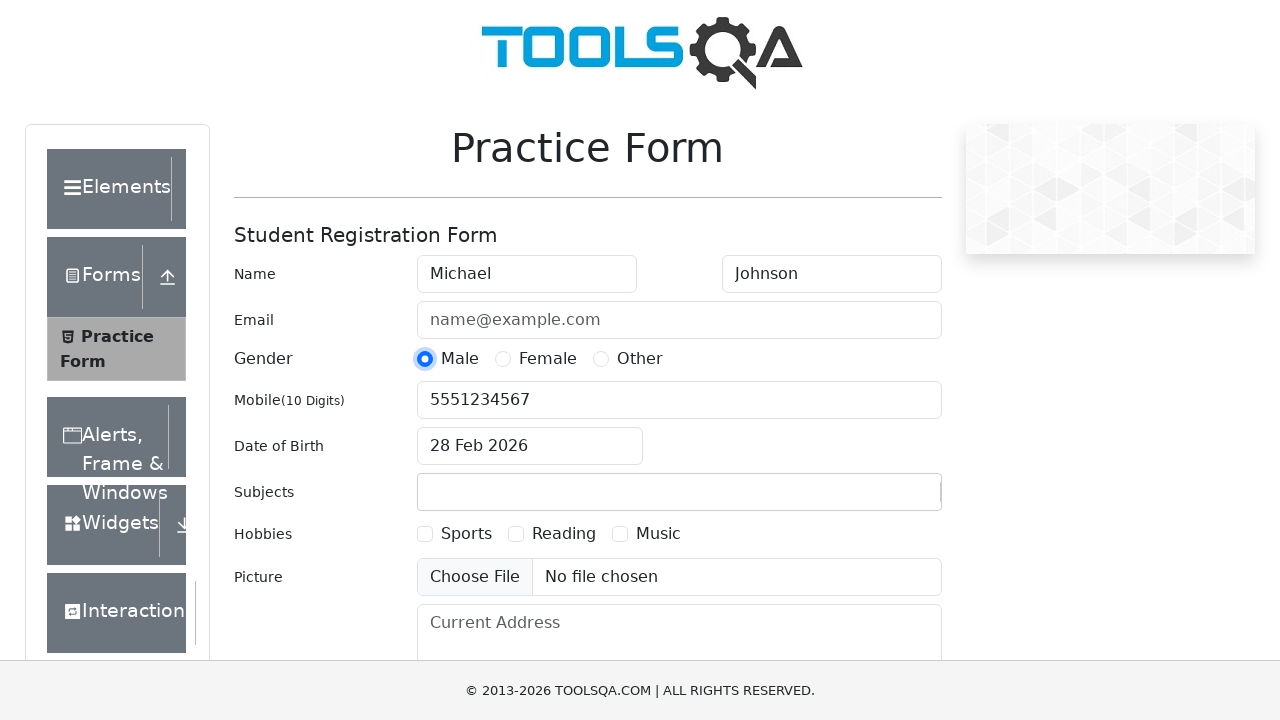

Verified that date of birth field displays today's date by default
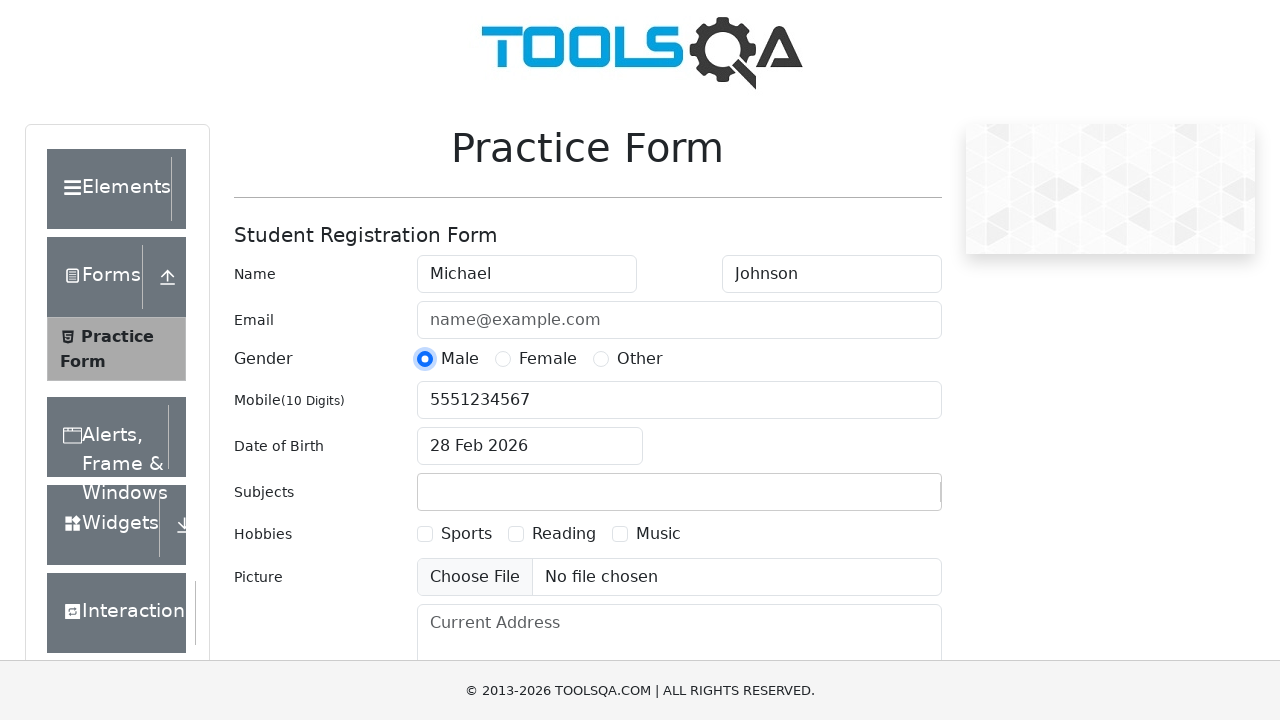

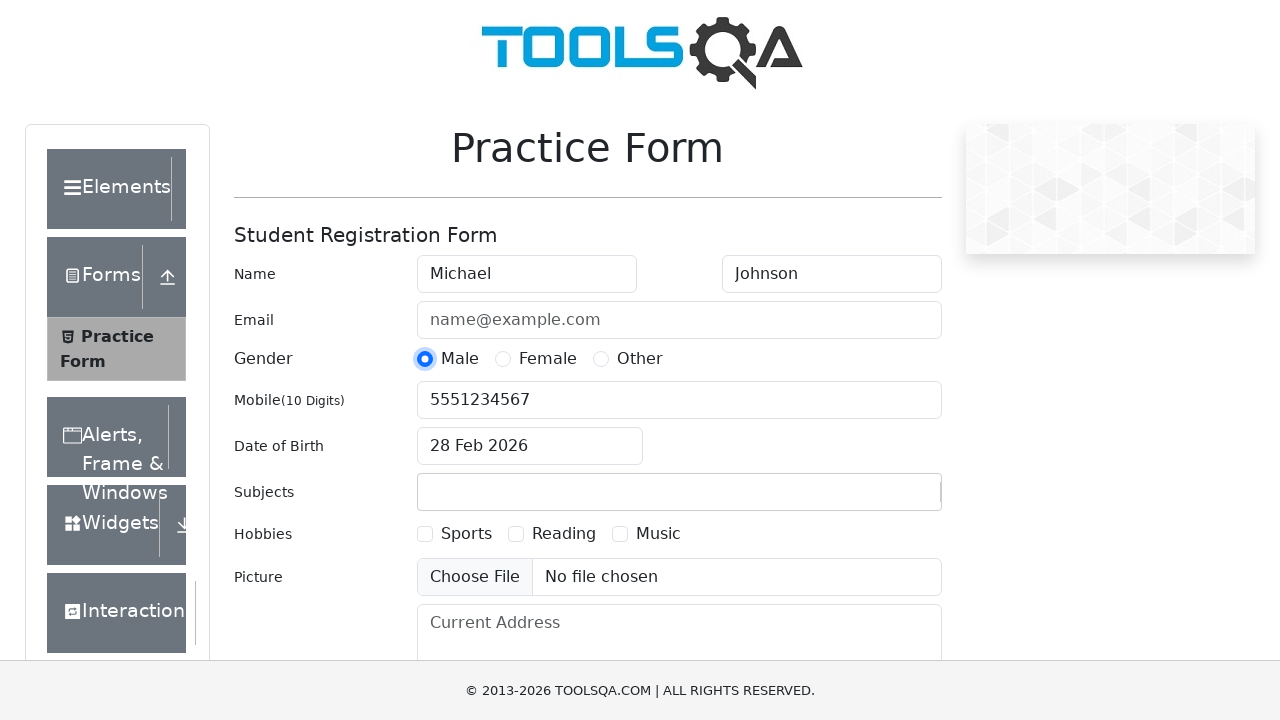